Tests various mouse and keyboard interactions including double-click, right-click, mouse hover, and arrow key navigation on a buttons practice page

Starting URL: https://www.tutorialspoint.com/selenium/practice/buttons.php

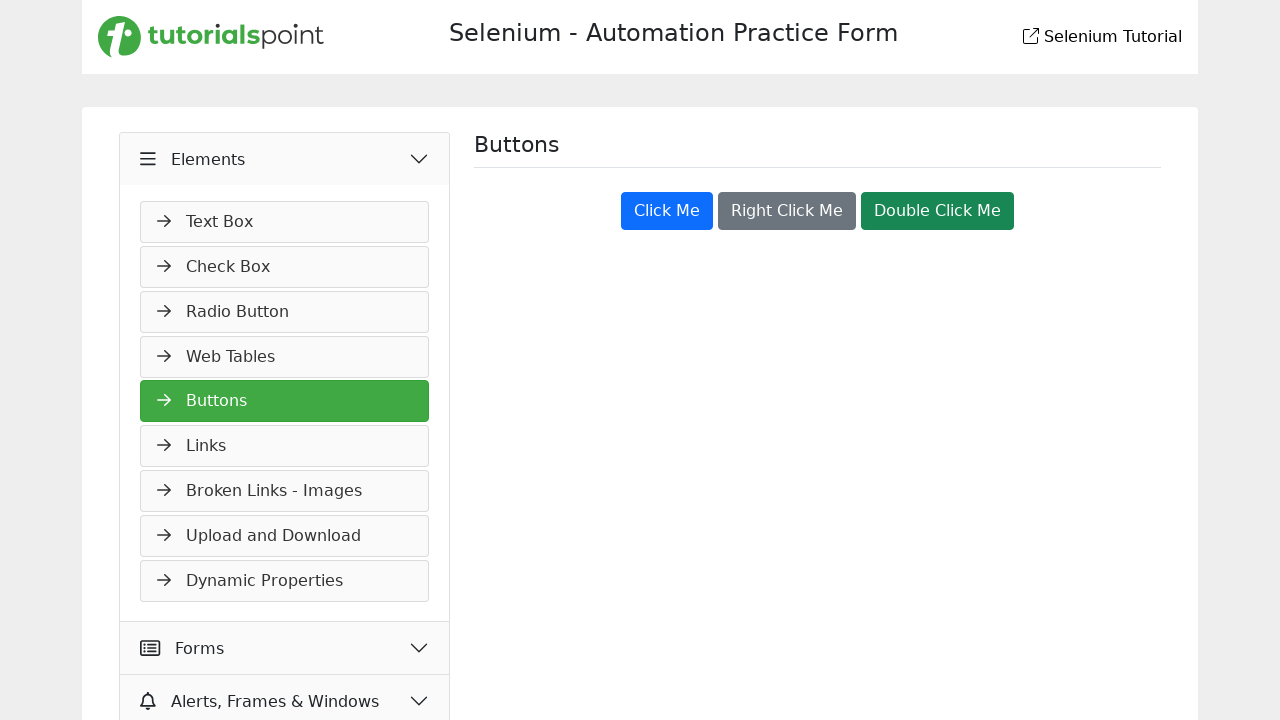

Double-clicked the 'Double Click Me' button at (938, 211) on xpath=//button[text()='Double Click Me']
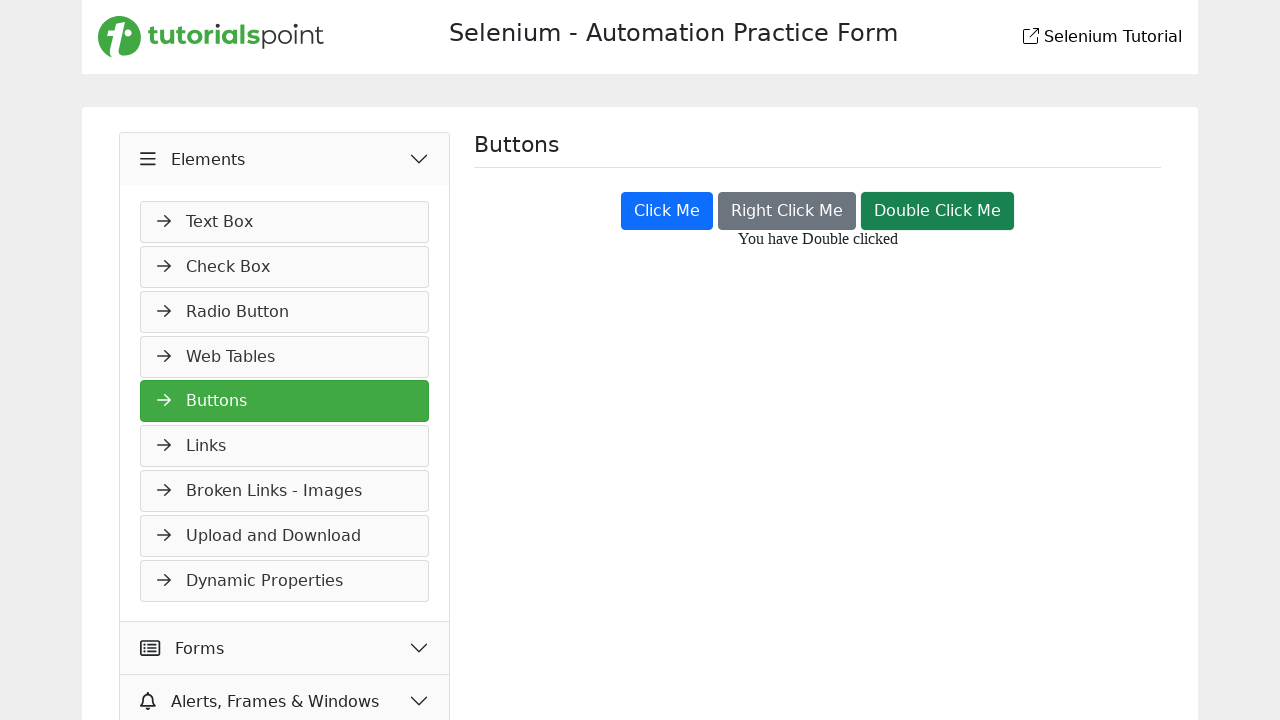

Right-clicked the 'Right Click Me' button at (787, 211) on xpath=//button[text()='Right Click Me']
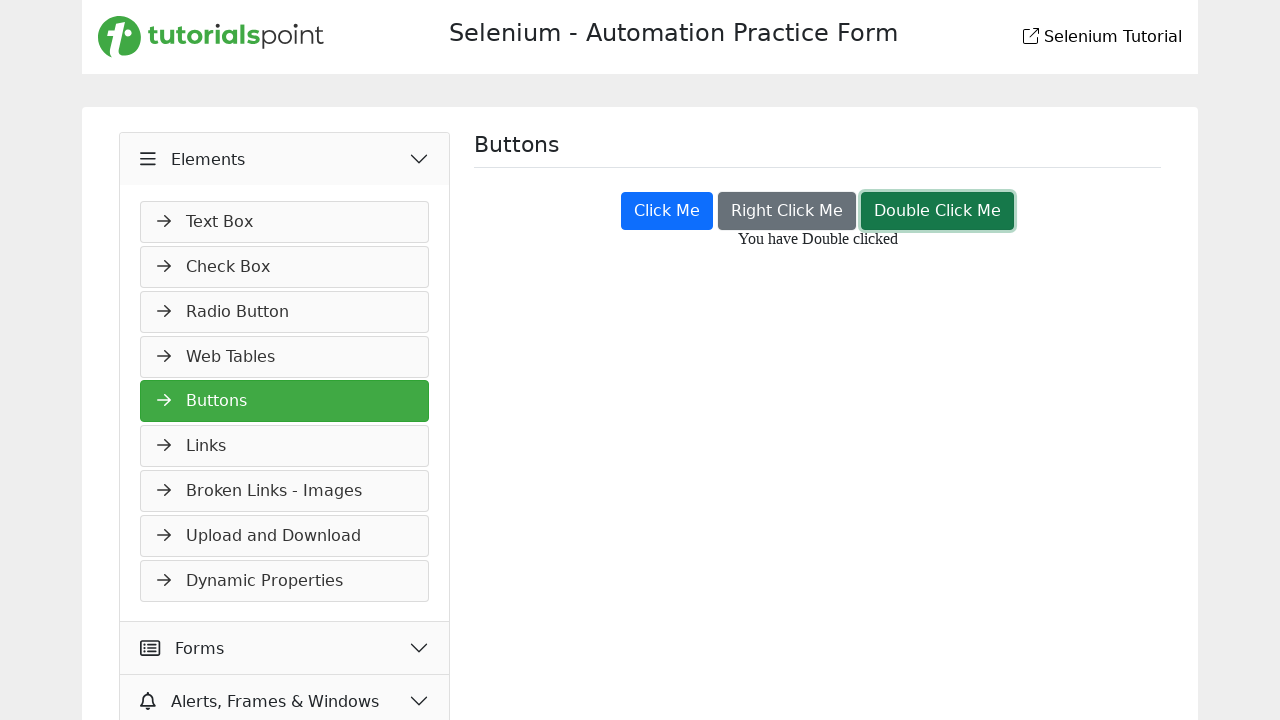

Hovered over the 'Click Me' button at (667, 211) on xpath=//button[text()='Click Me']
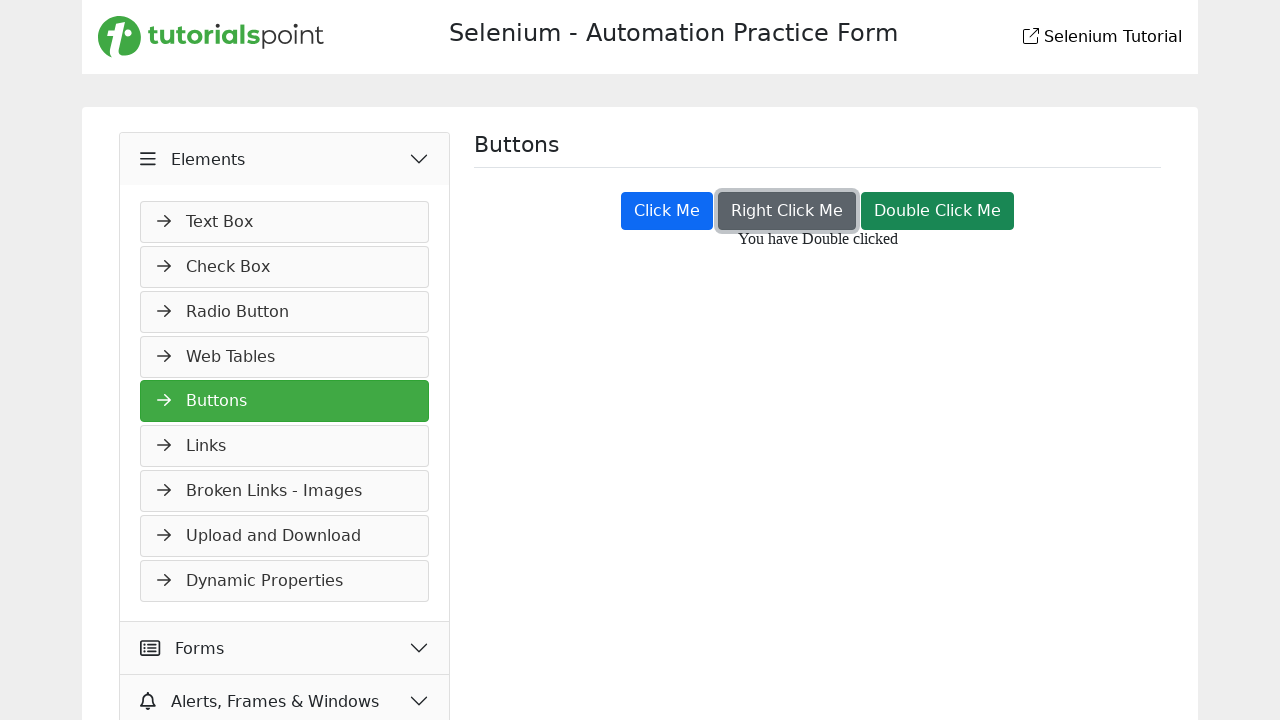

Pressed ArrowDown key
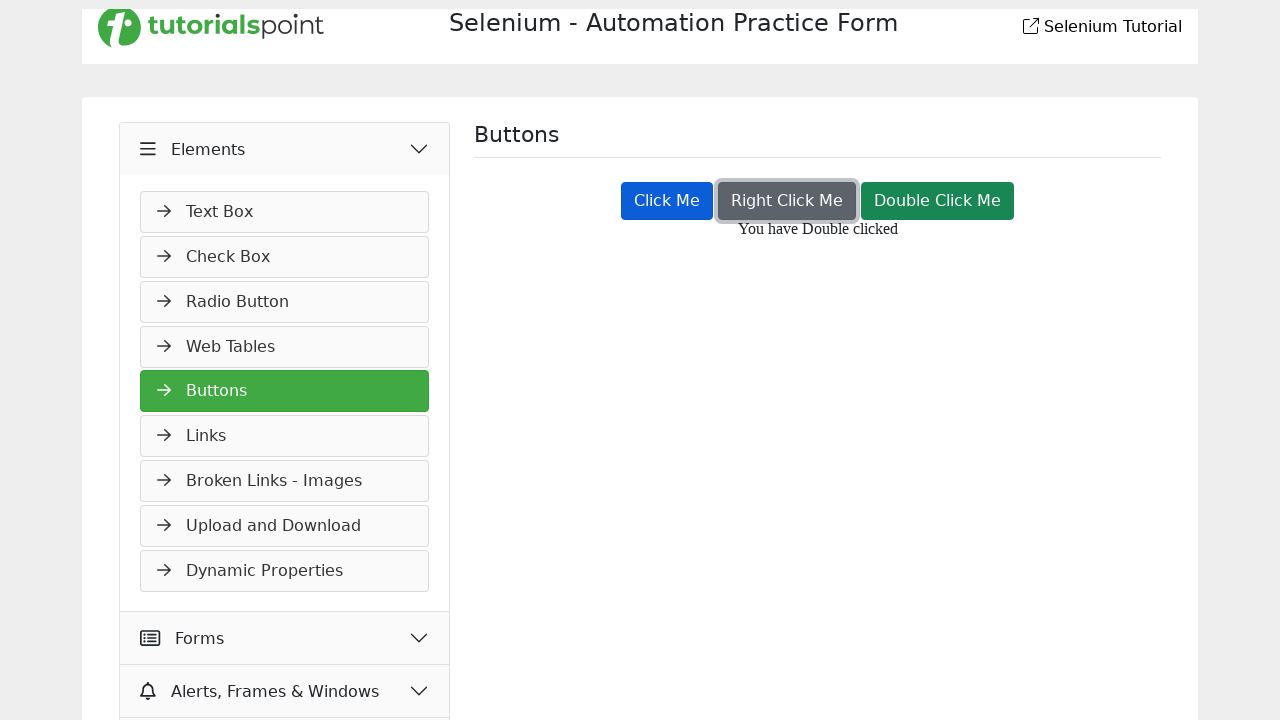

Hovered over the first menu item at (285, 182) on xpath=//ul[@id='navMenus']//li[1]//a
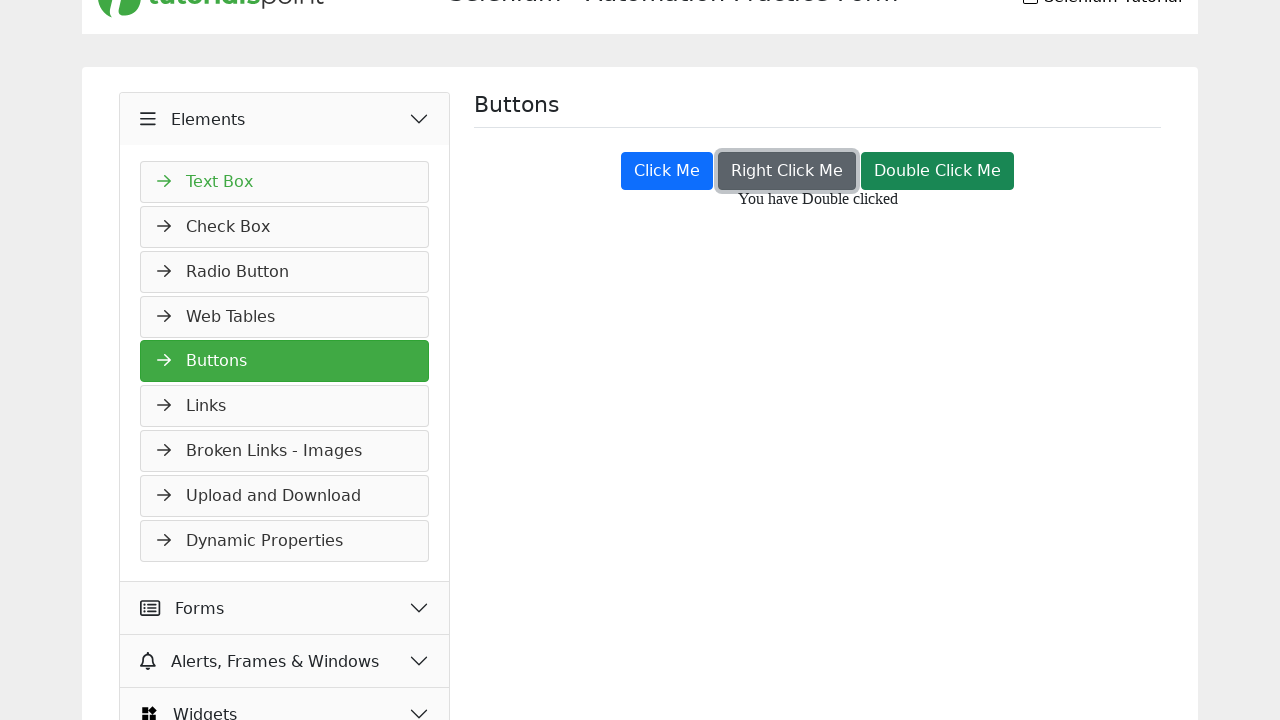

Pressed ArrowDown key again
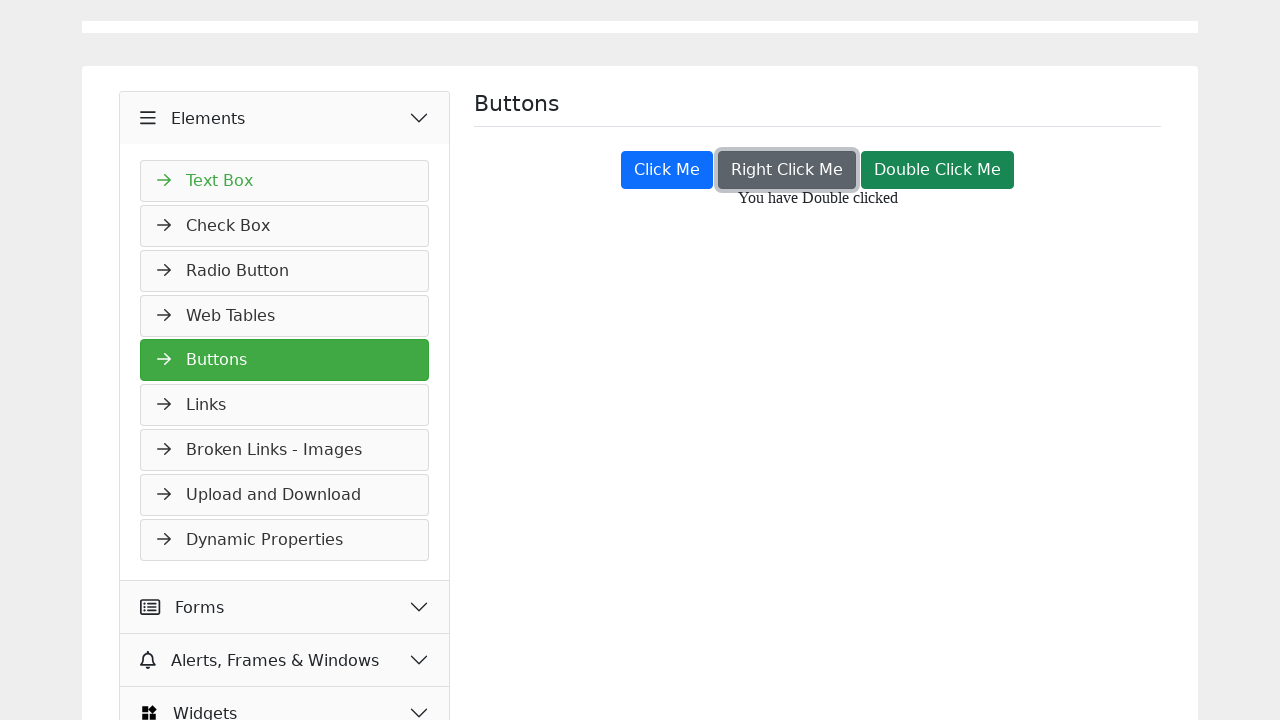

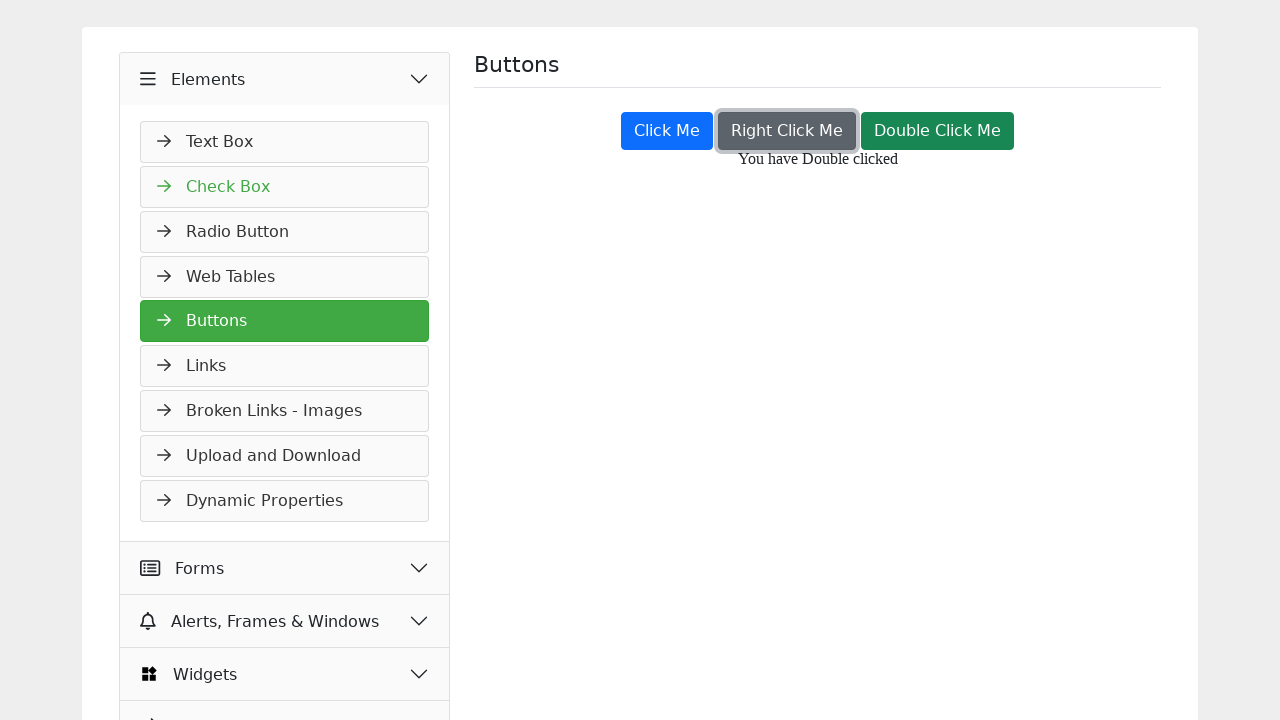